Tests dropdown selection functionality by selecting year, month, and day values from date dropdowns

Starting URL: https://testcenter.techproeducation.com/index.php?page=dropdown

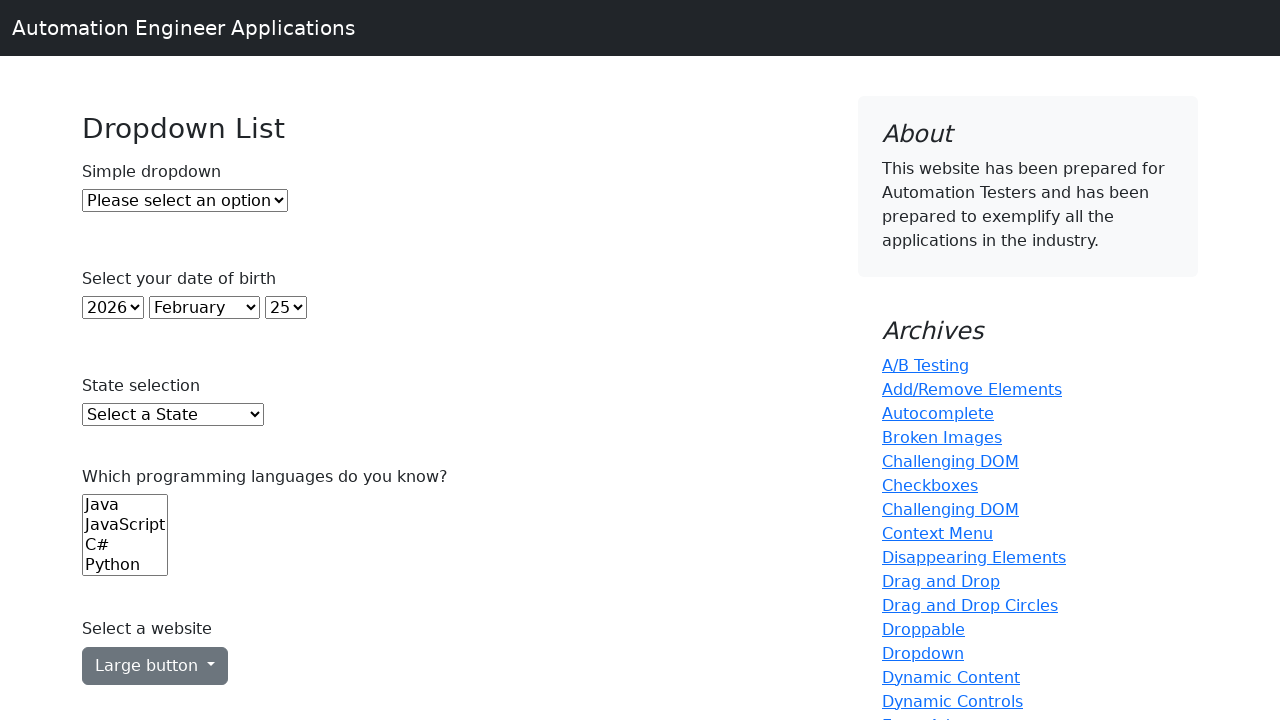

Selected year 2000 from year dropdown using index 22 on select#year
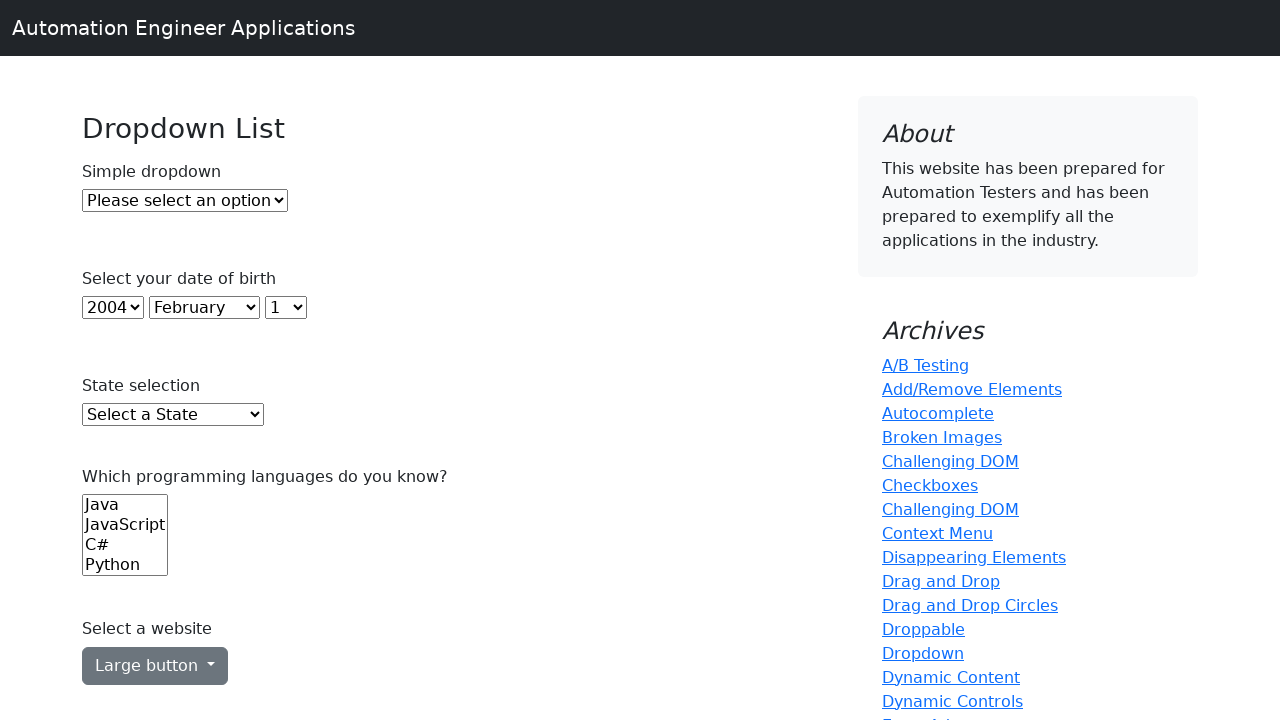

Selected January from month dropdown using value '0' on select#month
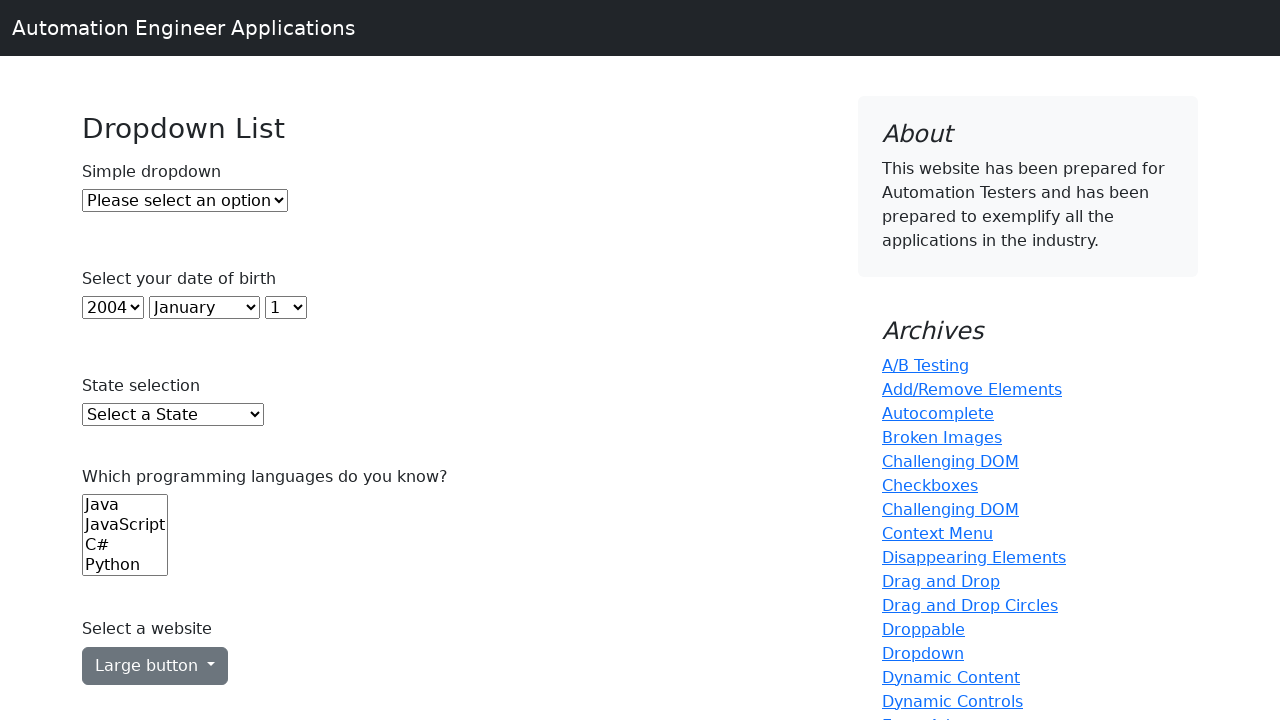

Selected day 10 from day dropdown using label on select#day
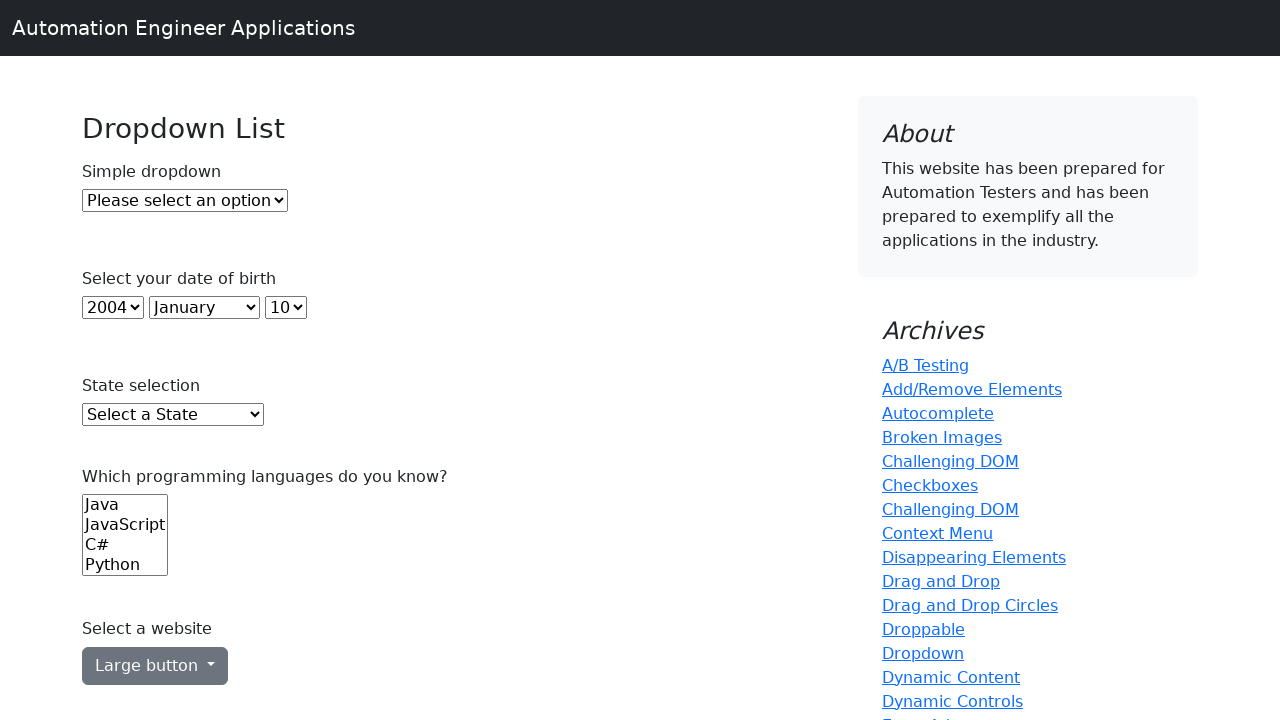

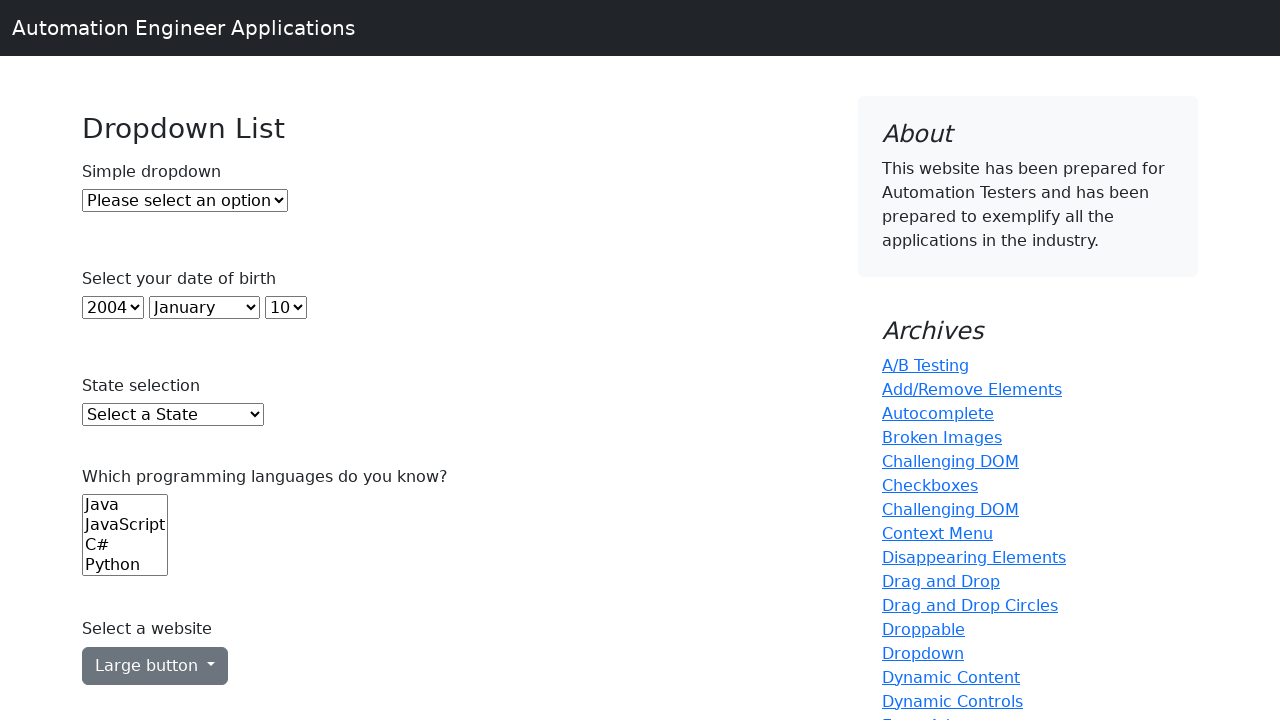